Navigates to StatCounter's browser detection page with a specific window size to verify browser detection capabilities.

Starting URL: https://gs.statcounter.com/detect

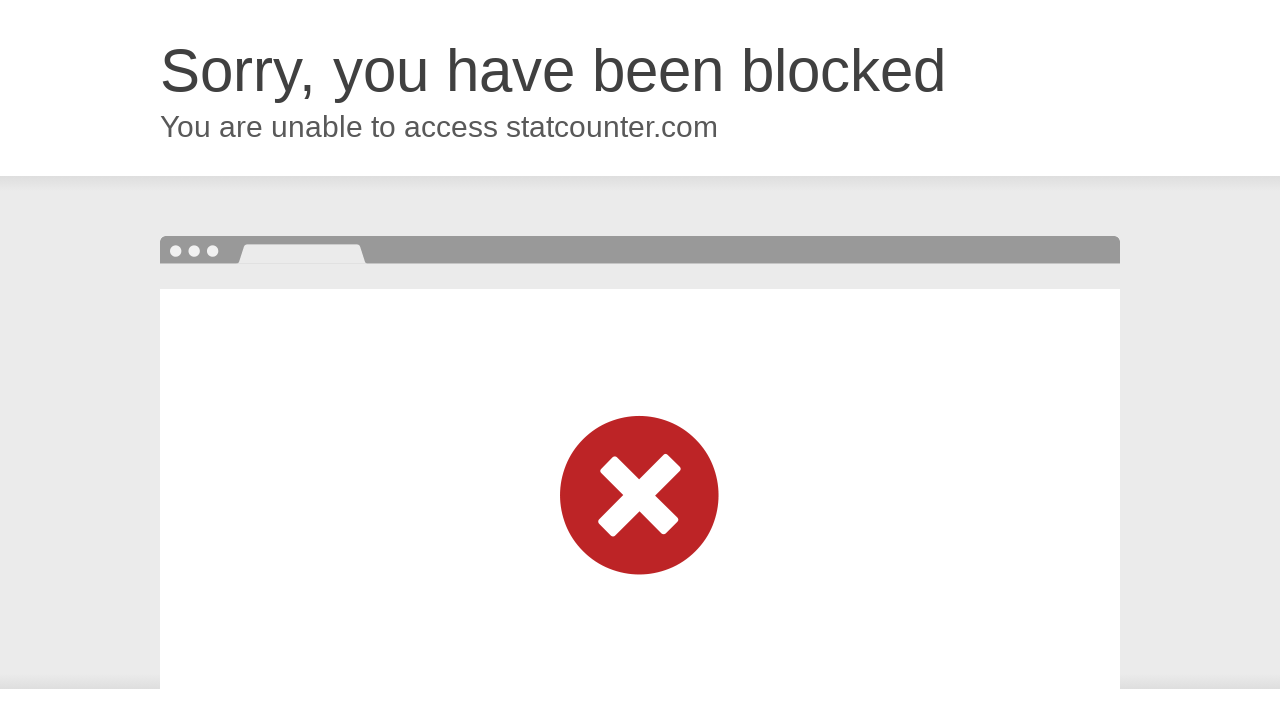

Set viewport size to 800x720
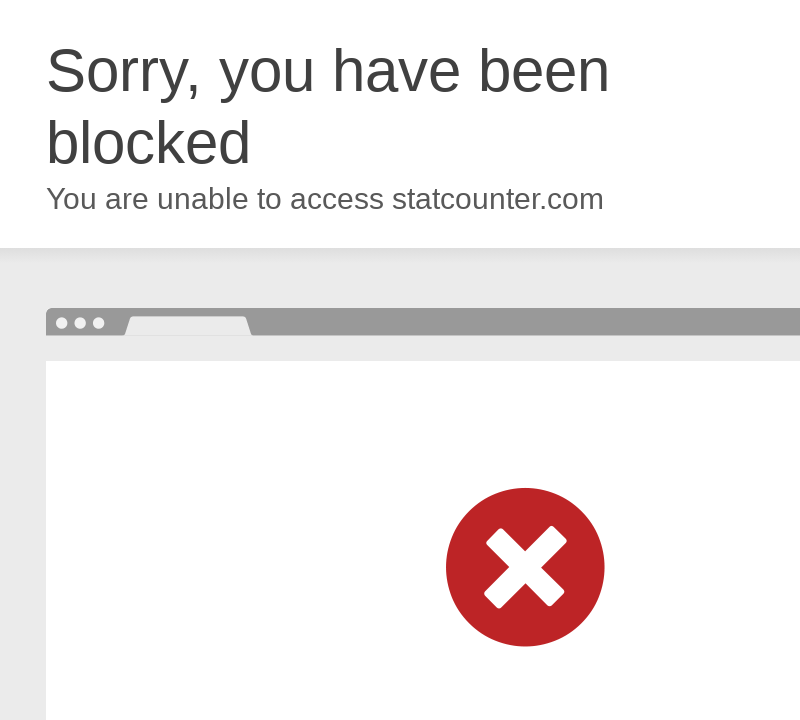

Page DOM content loaded
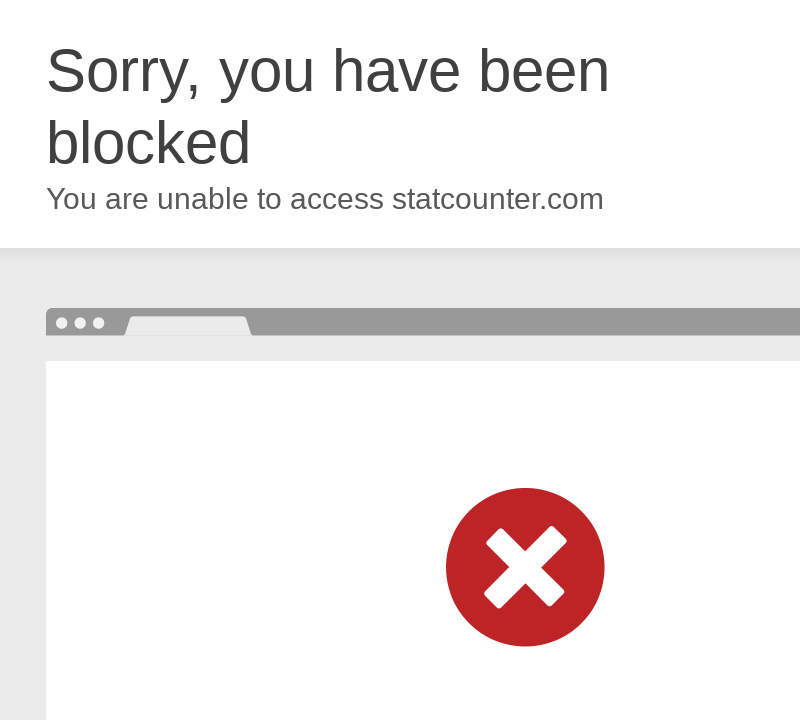

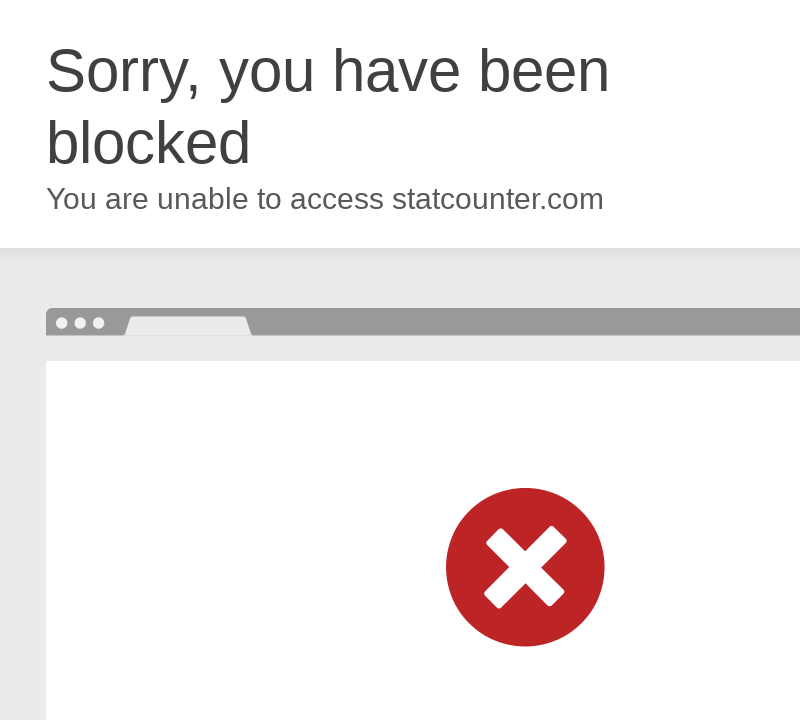